Tests clearing the complete state of all items by checking and then unchecking toggle-all

Starting URL: https://demo.playwright.dev/todomvc

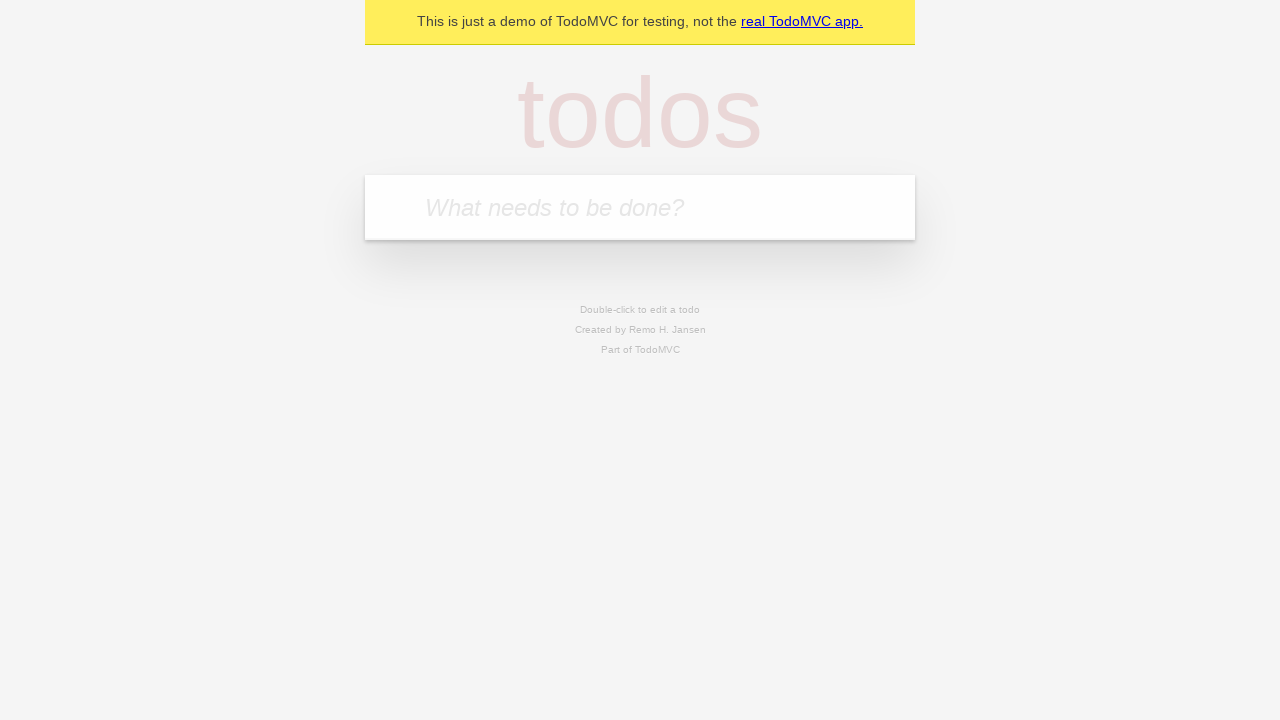

Filled new todo field with 'buy some cheese' on .new-todo
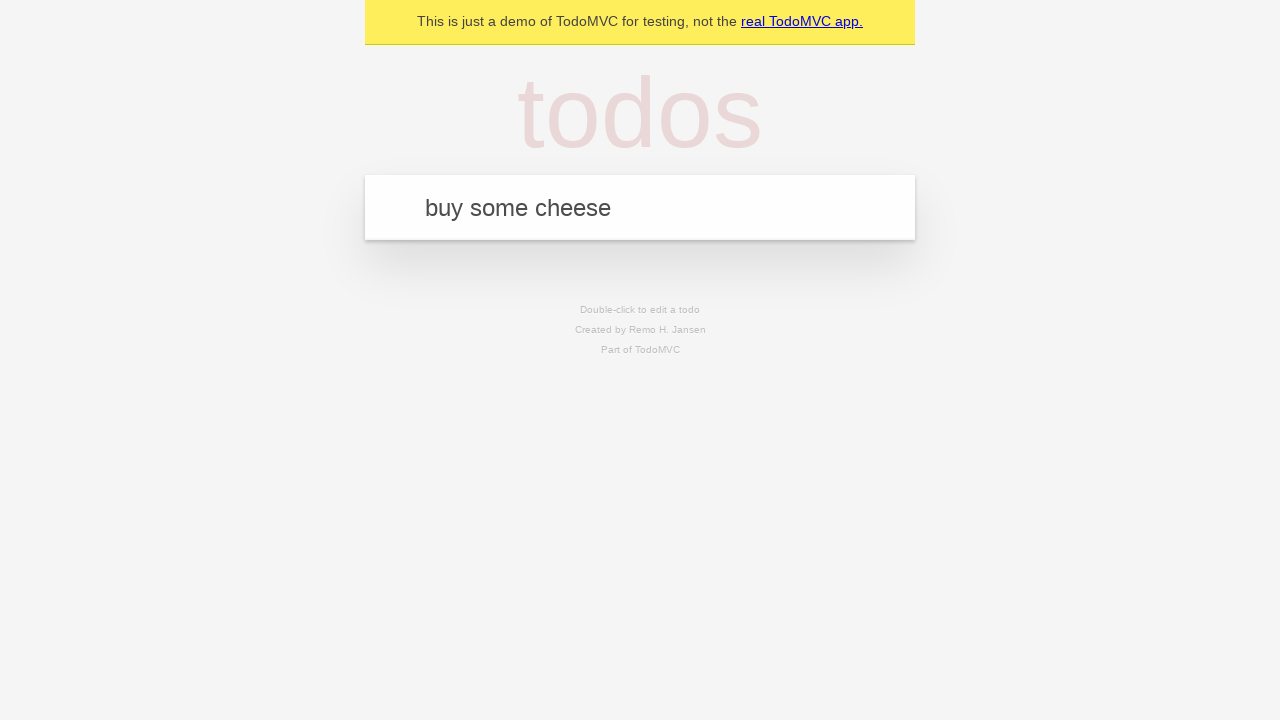

Pressed Enter to add first todo item on .new-todo
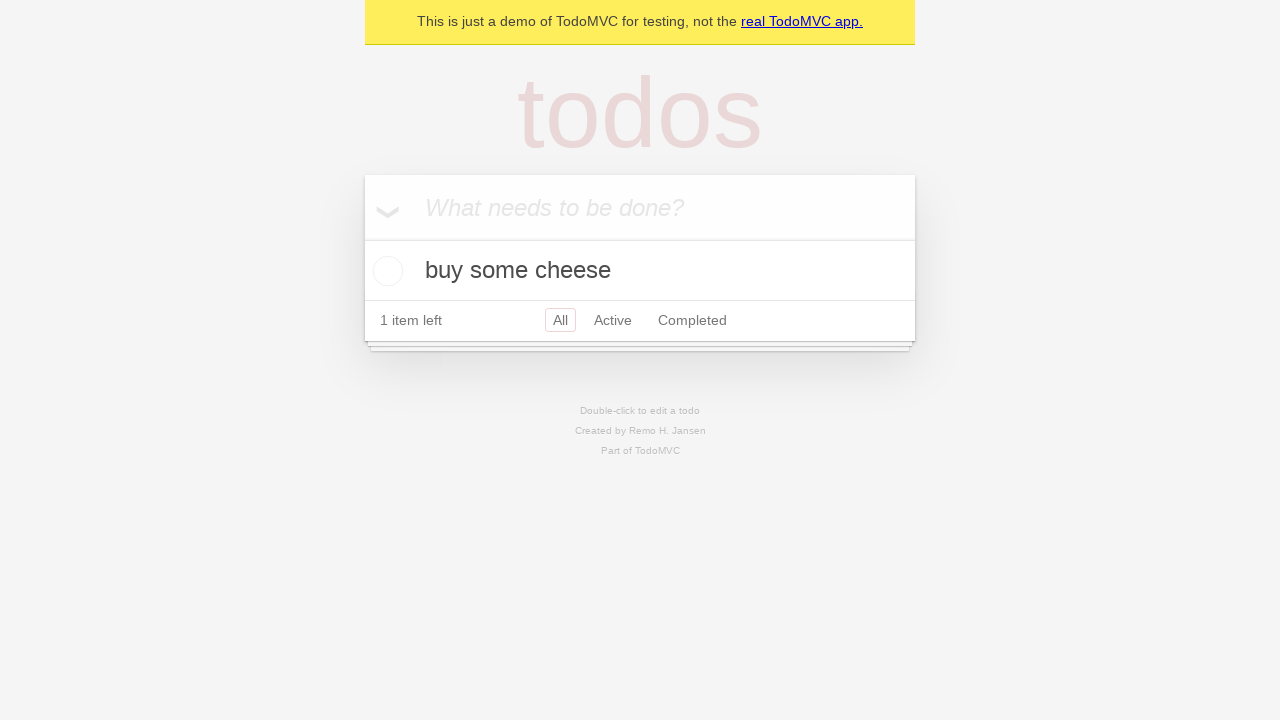

Filled new todo field with 'feed the cat' on .new-todo
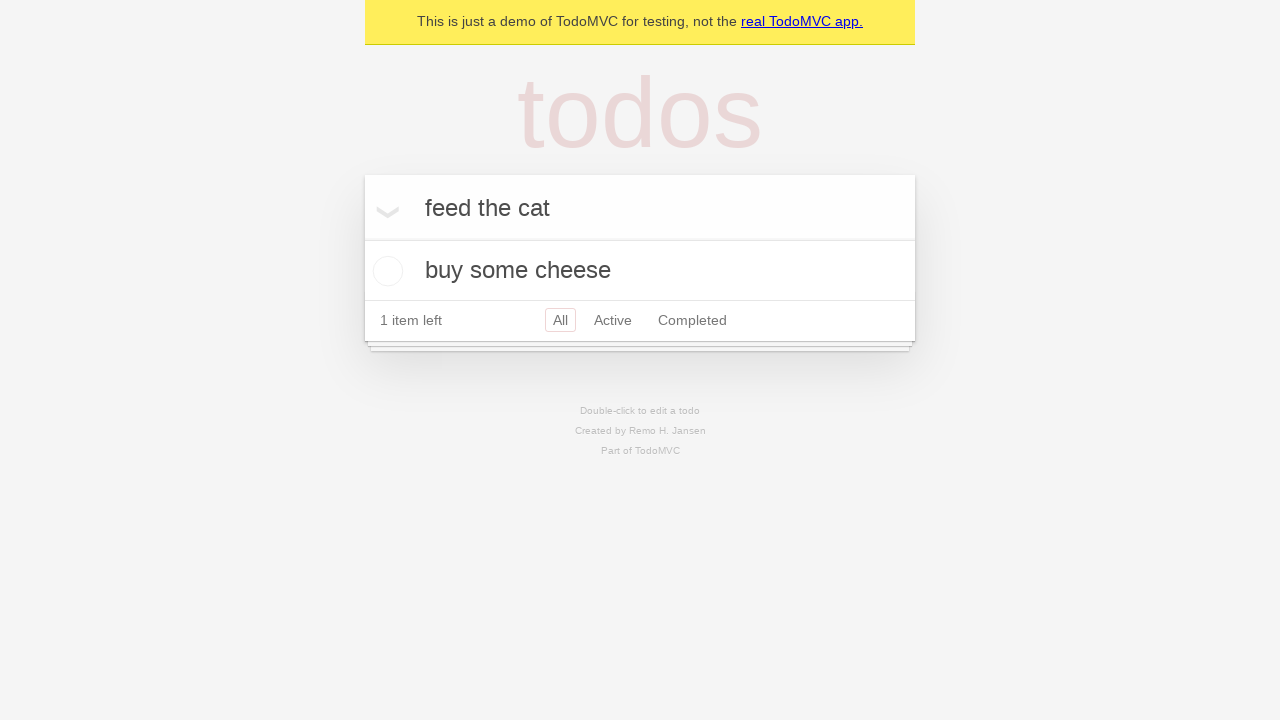

Pressed Enter to add second todo item on .new-todo
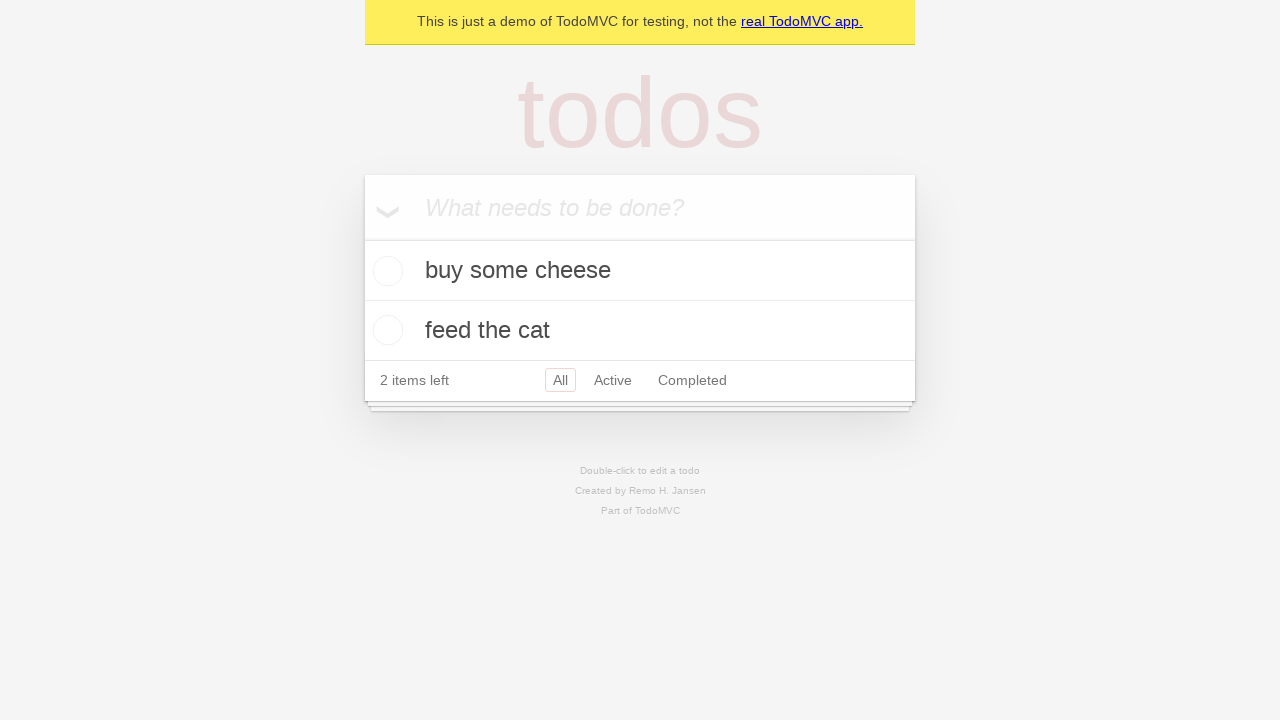

Filled new todo field with 'book a doctors appointment' on .new-todo
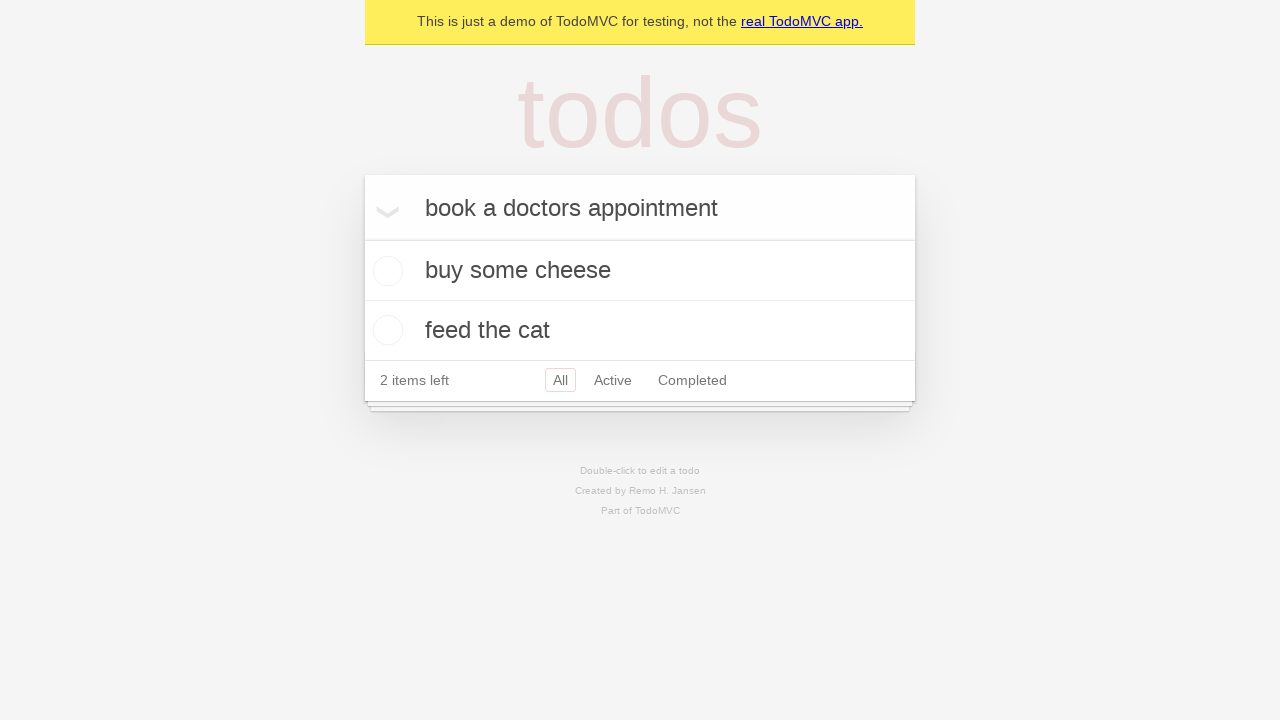

Pressed Enter to add third todo item on .new-todo
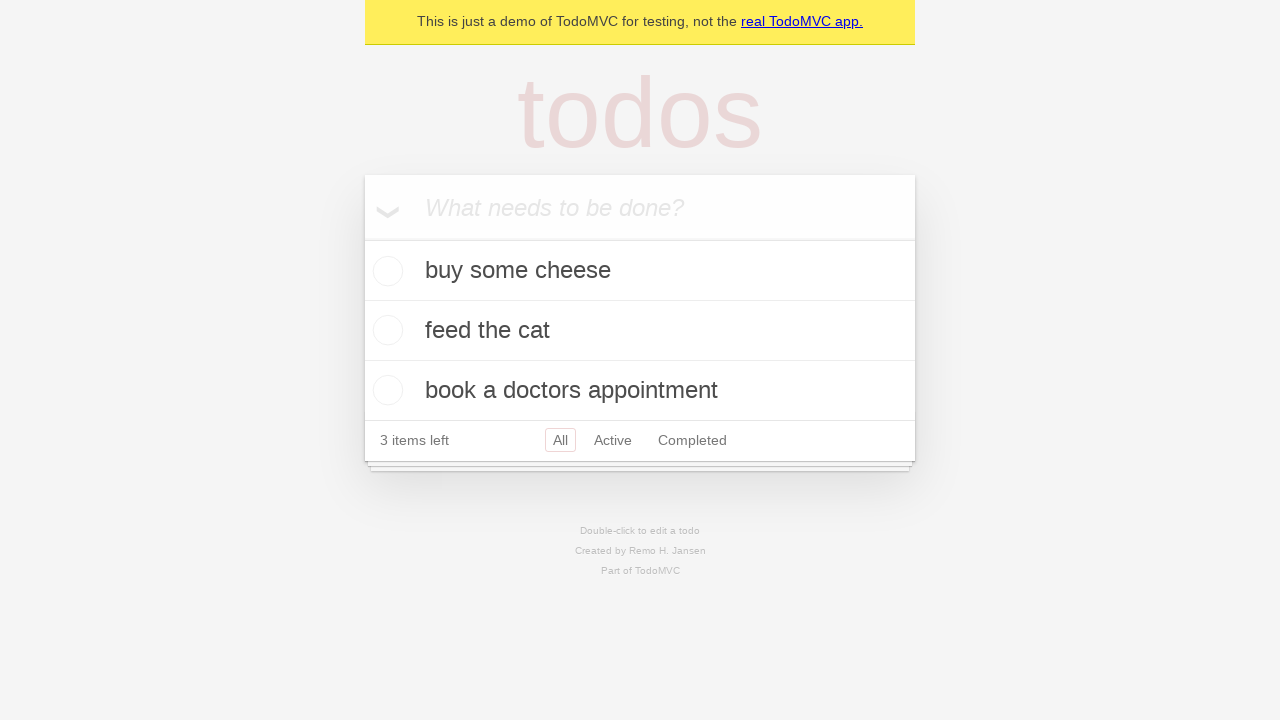

Waited for third todo item to appear in the list
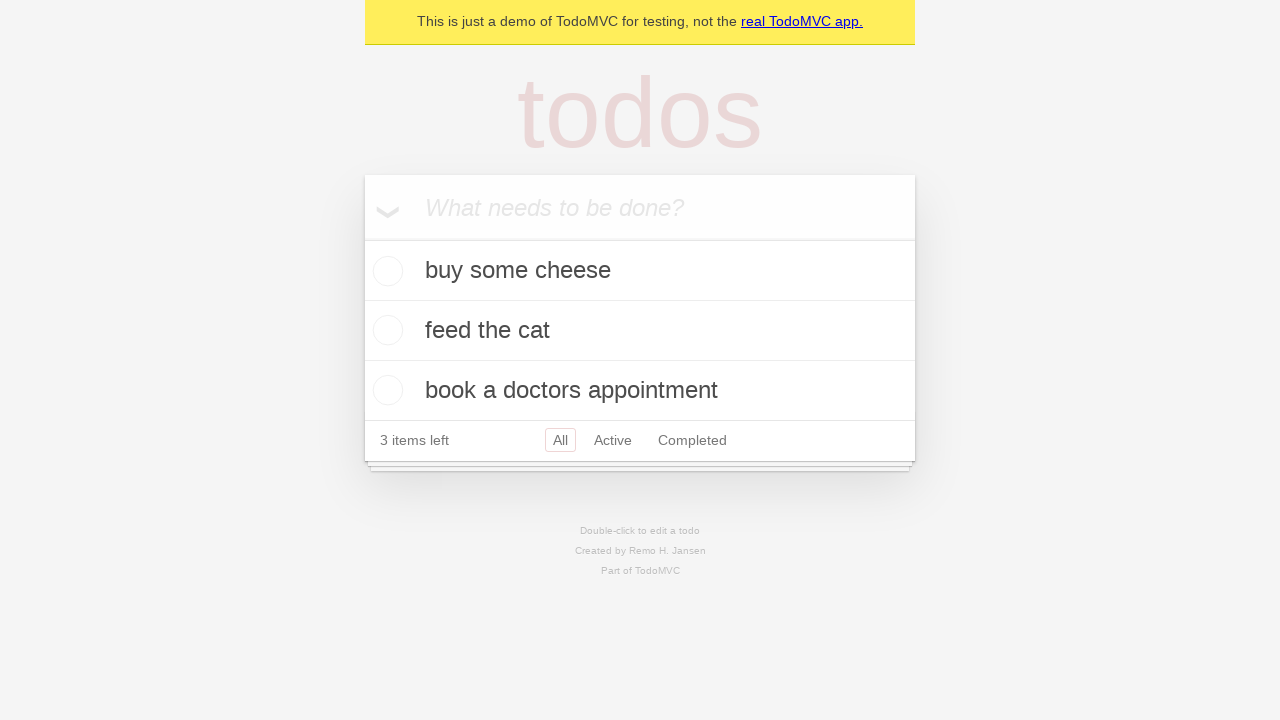

Checked toggle-all to mark all items as complete at (362, 238) on .toggle-all
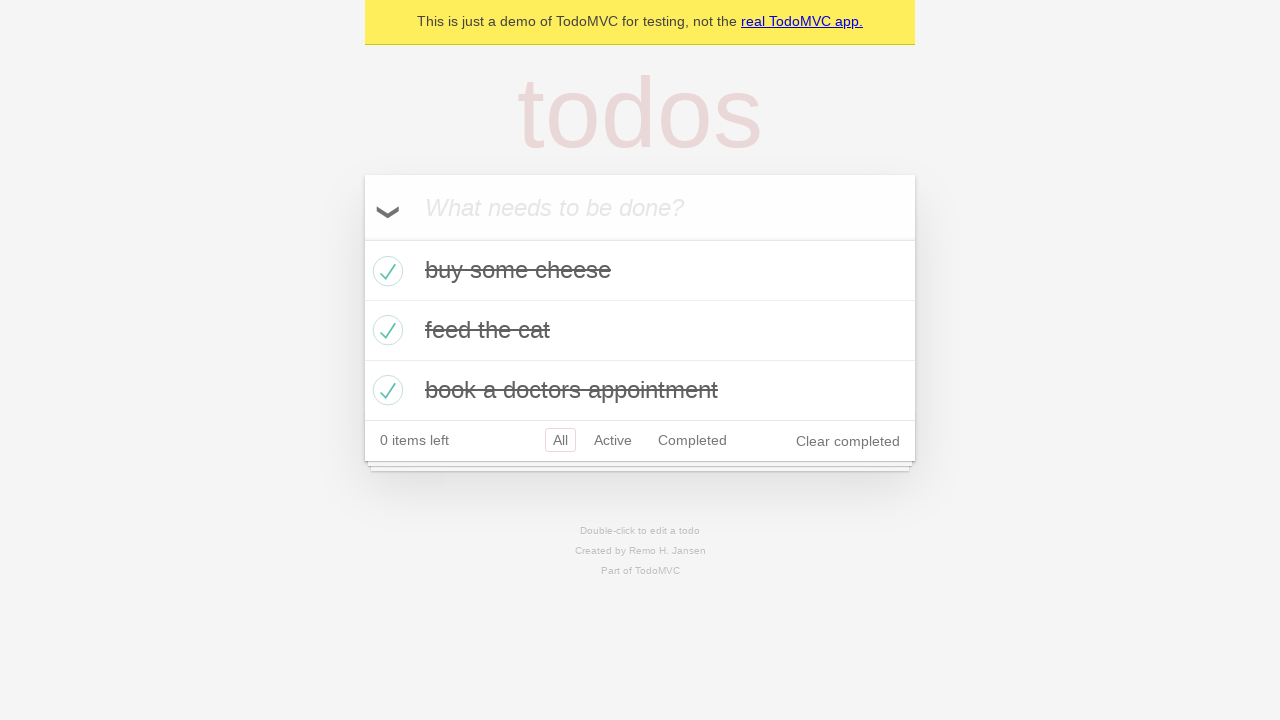

Unchecked toggle-all to clear the complete state of all items at (362, 238) on .toggle-all
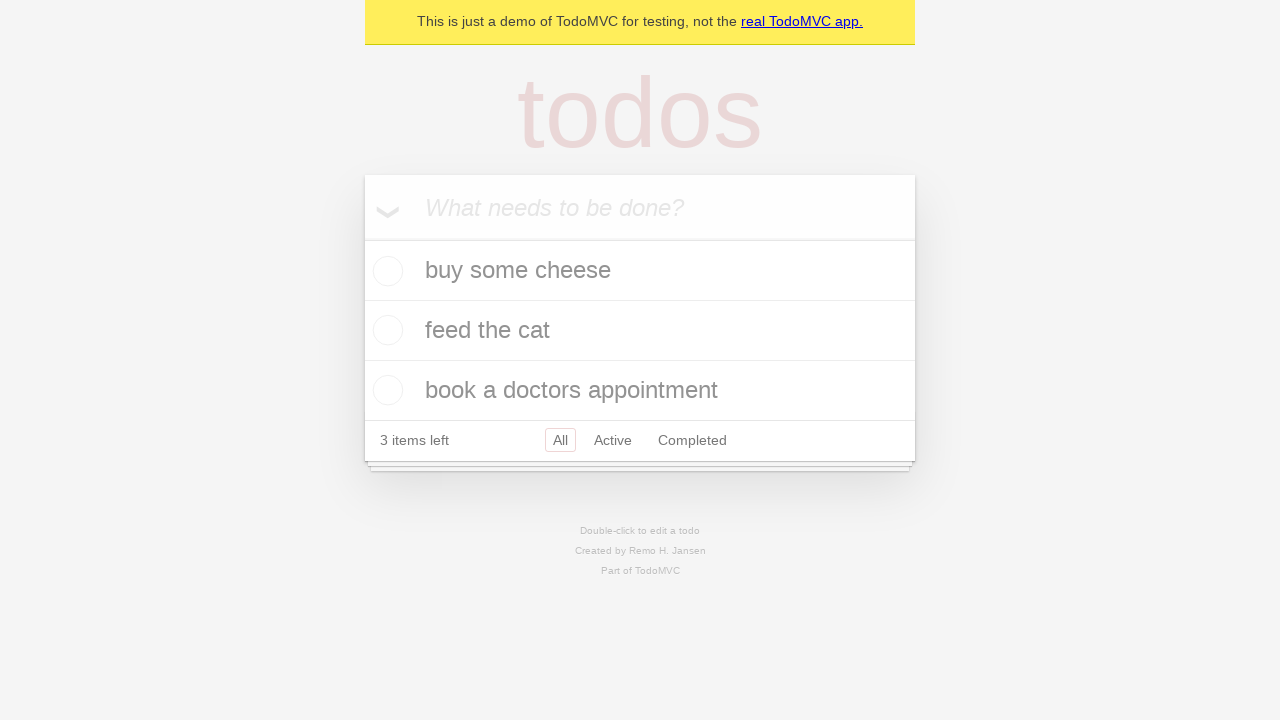

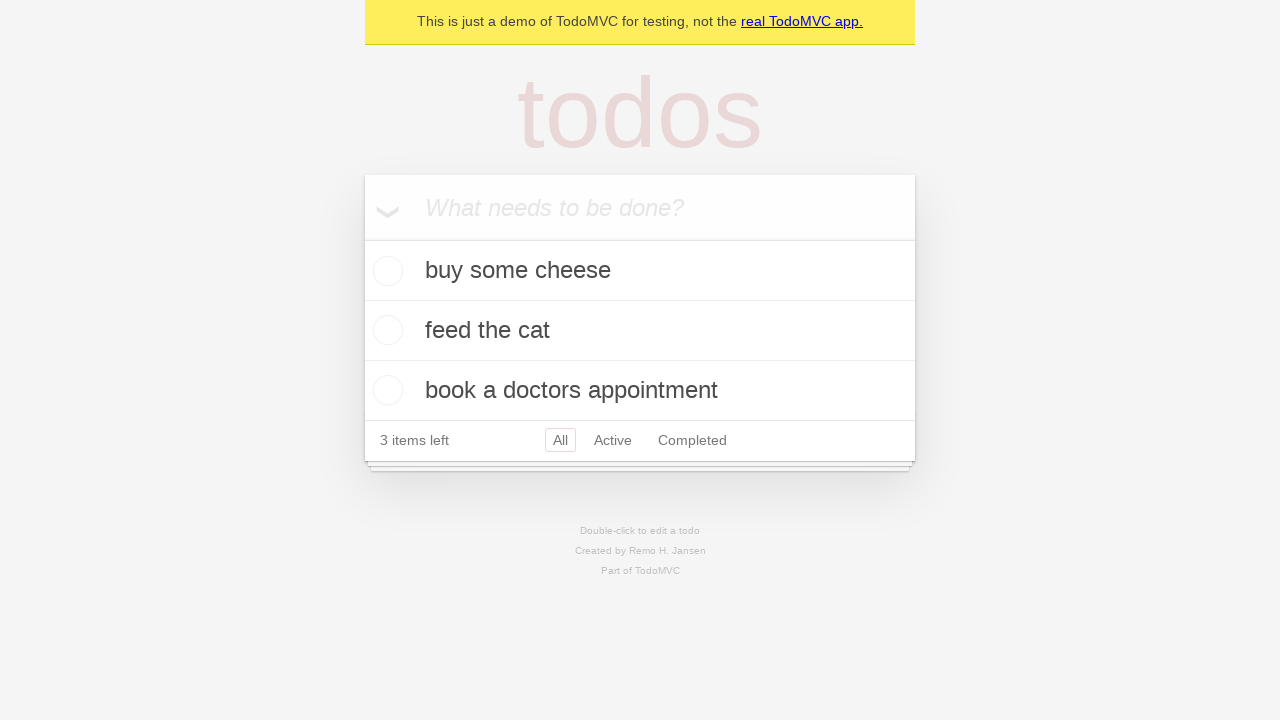